Navigates to Submit New Language page and verifies the Important notice has red background and white text

Starting URL: http://www.99-bottles-of-beer.net/

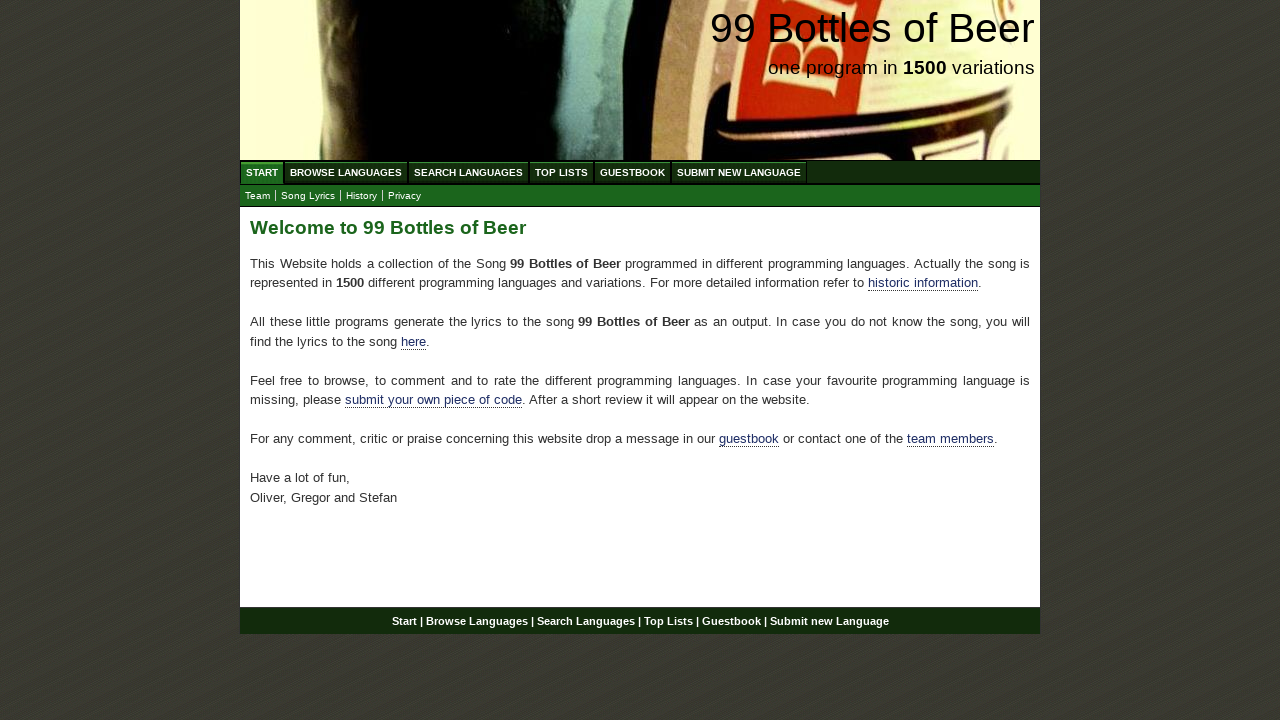

Clicked 'SUBMIT NEW LANGUAGE' link at (739, 172) on text=SUBMIT NEW LANGUAGE
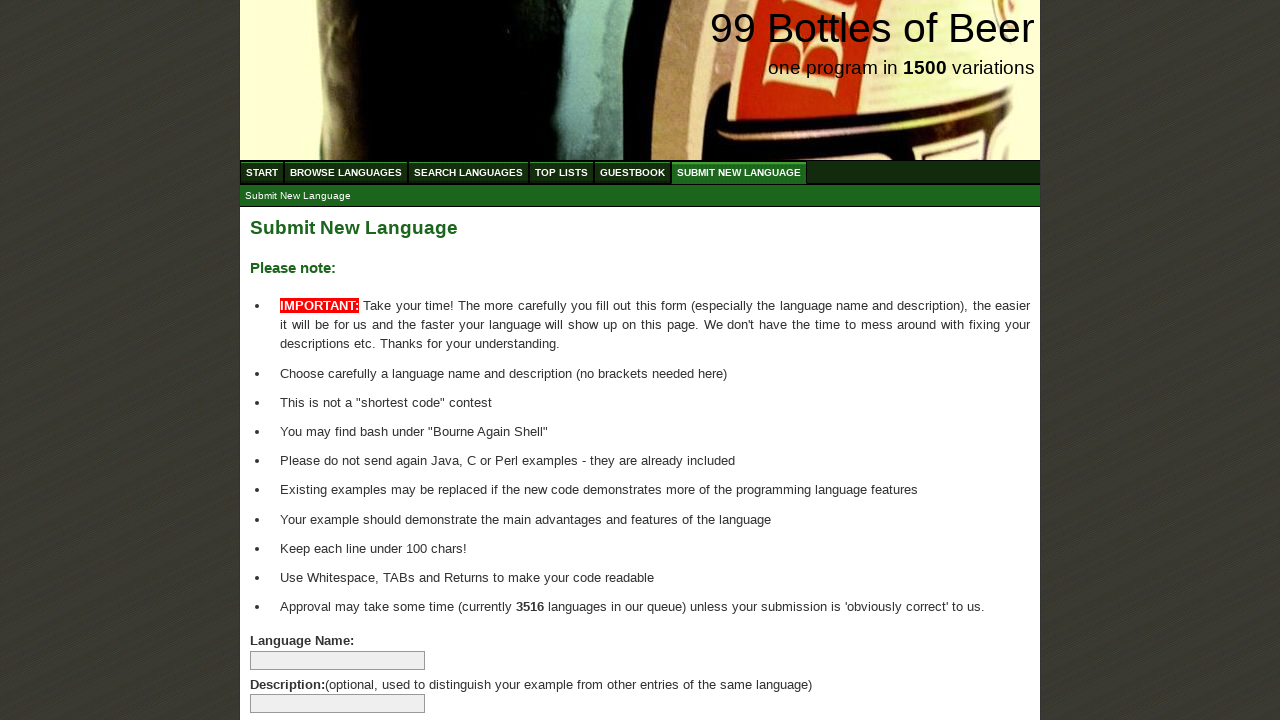

Submit New Language page loaded and list items appeared
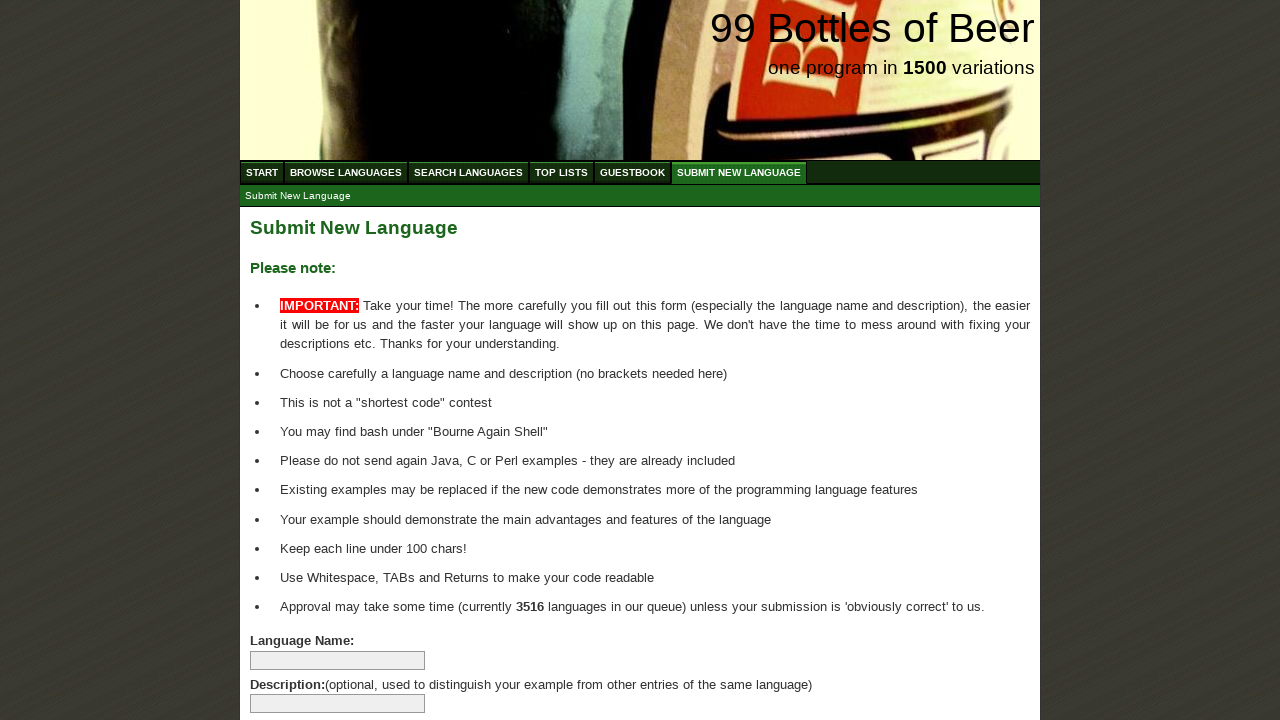

Retrieved 1 list items with span elements
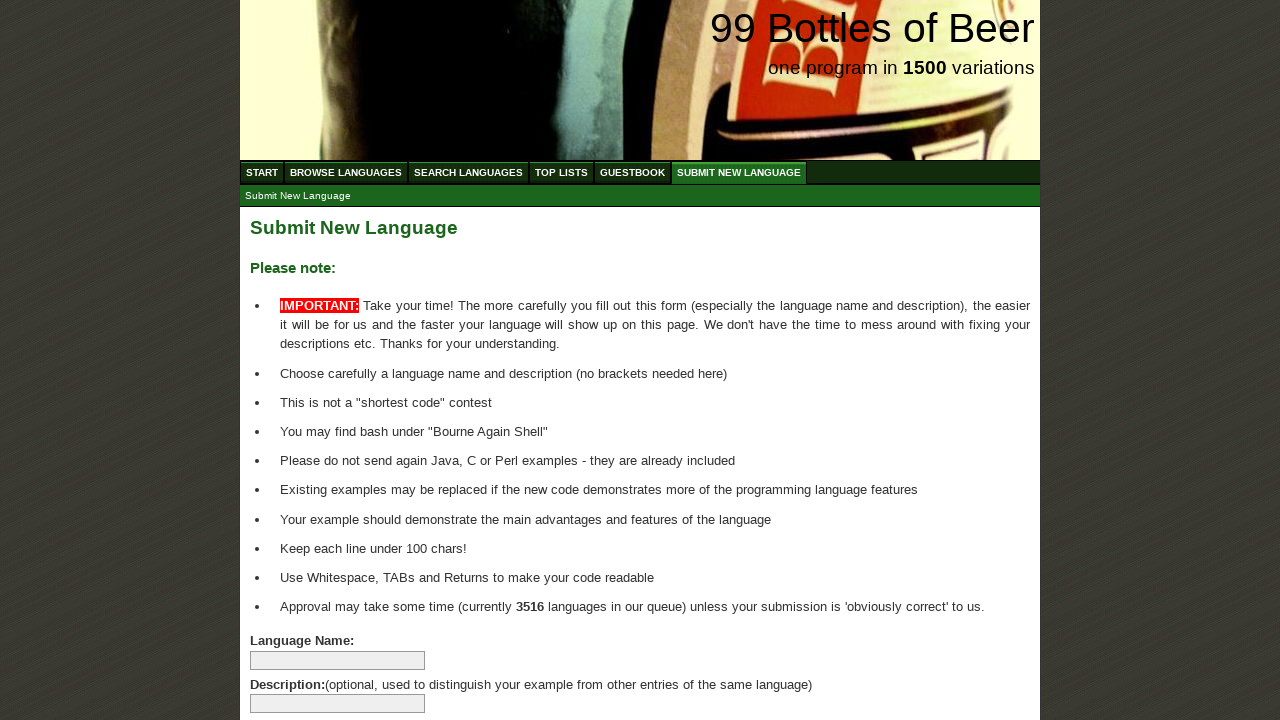

Verified at least one list item exists
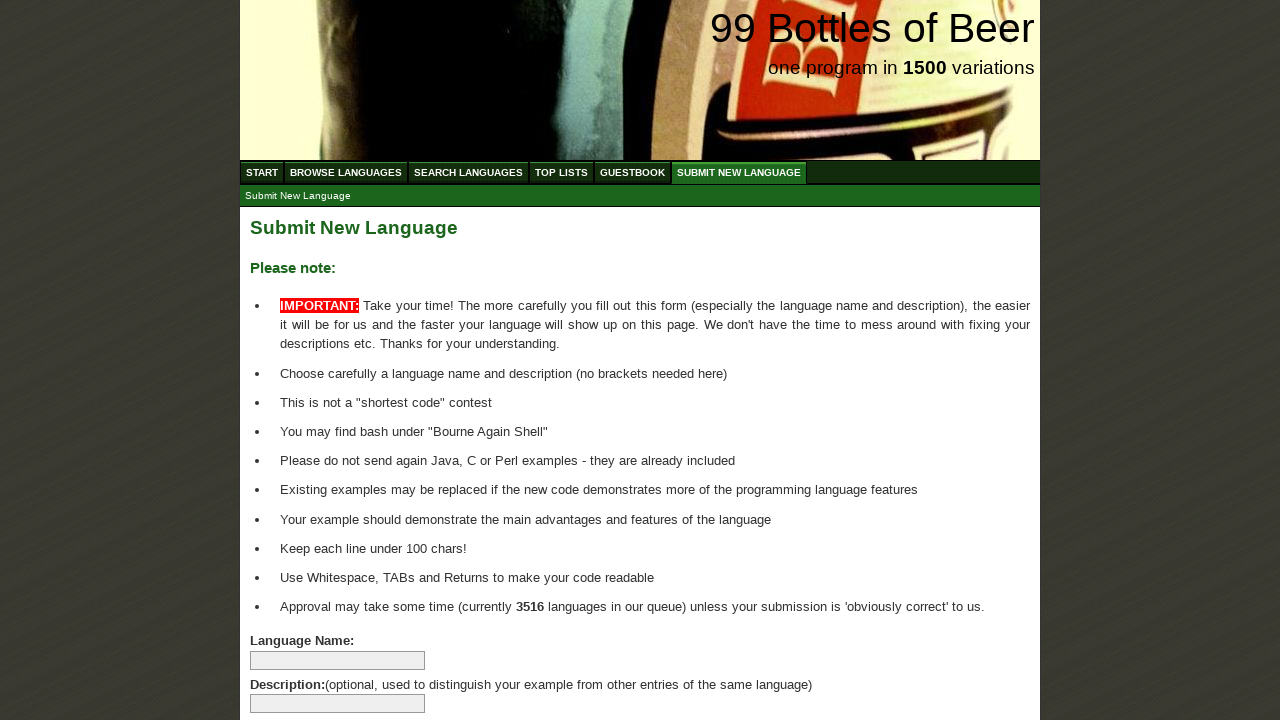

Retrieved background color: rgb(255, 0, 0)
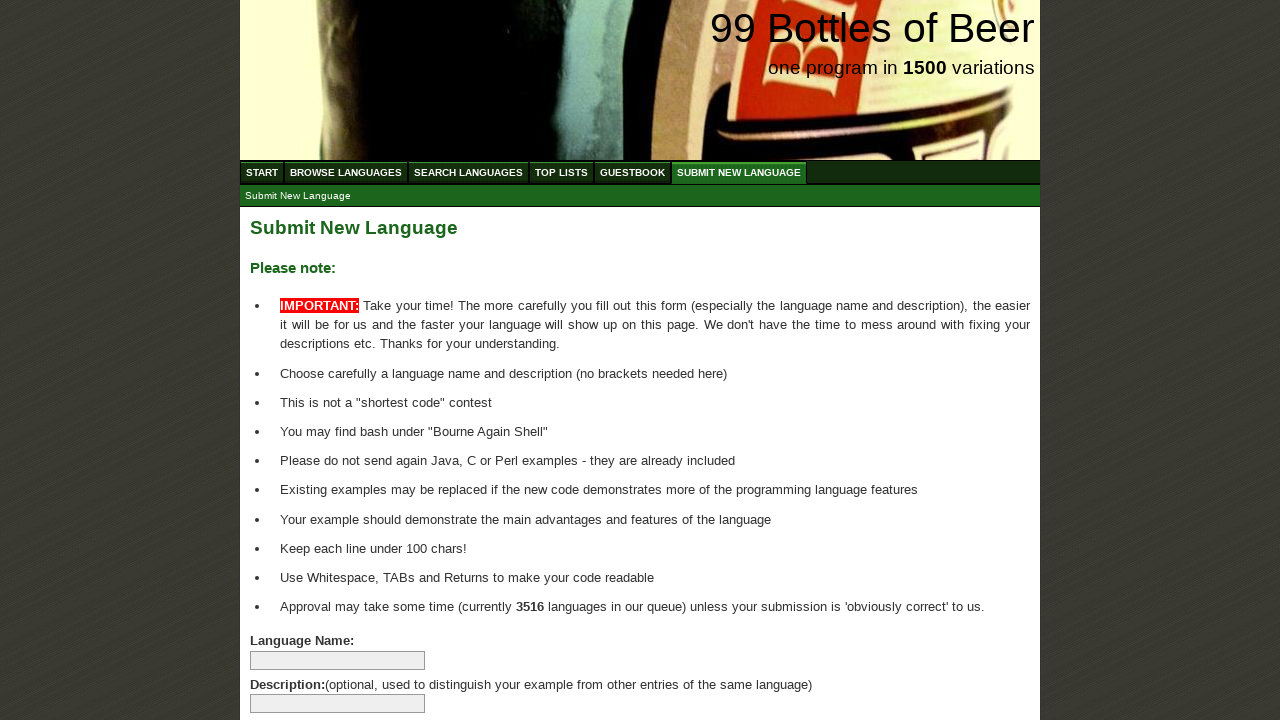

Retrieved text color: rgb(255, 255, 255)
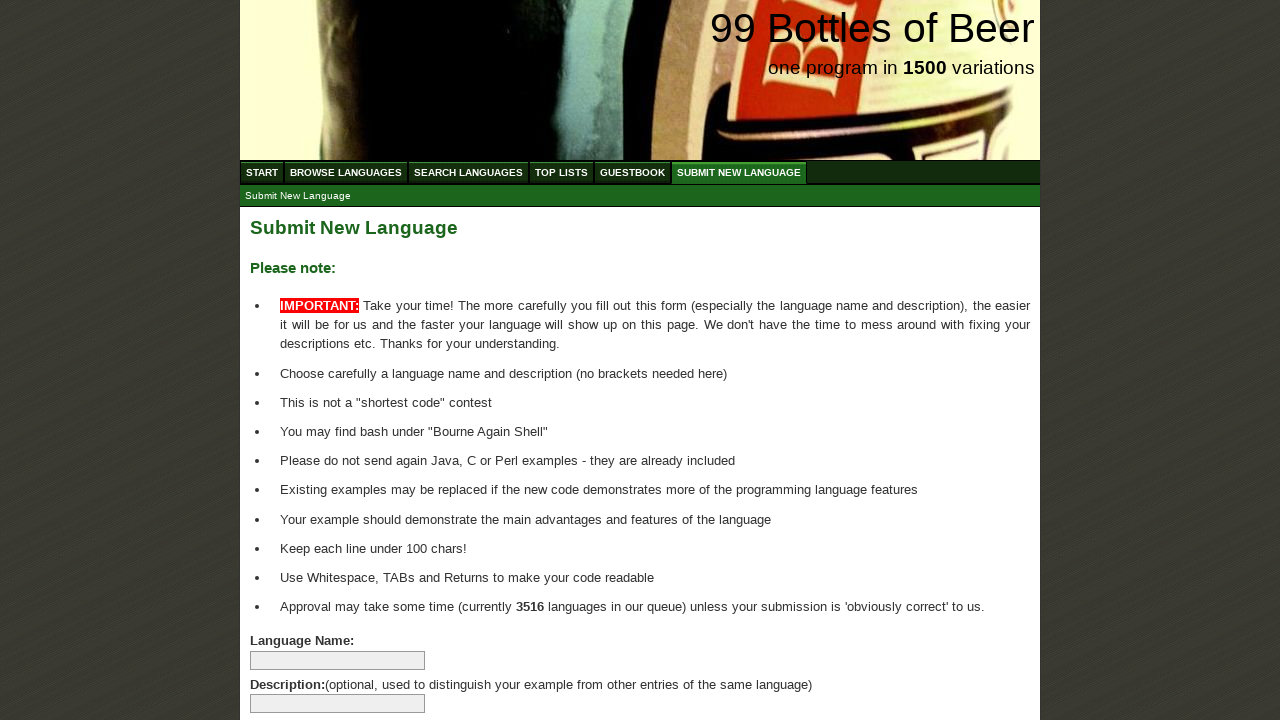

Verified Important notice has red background
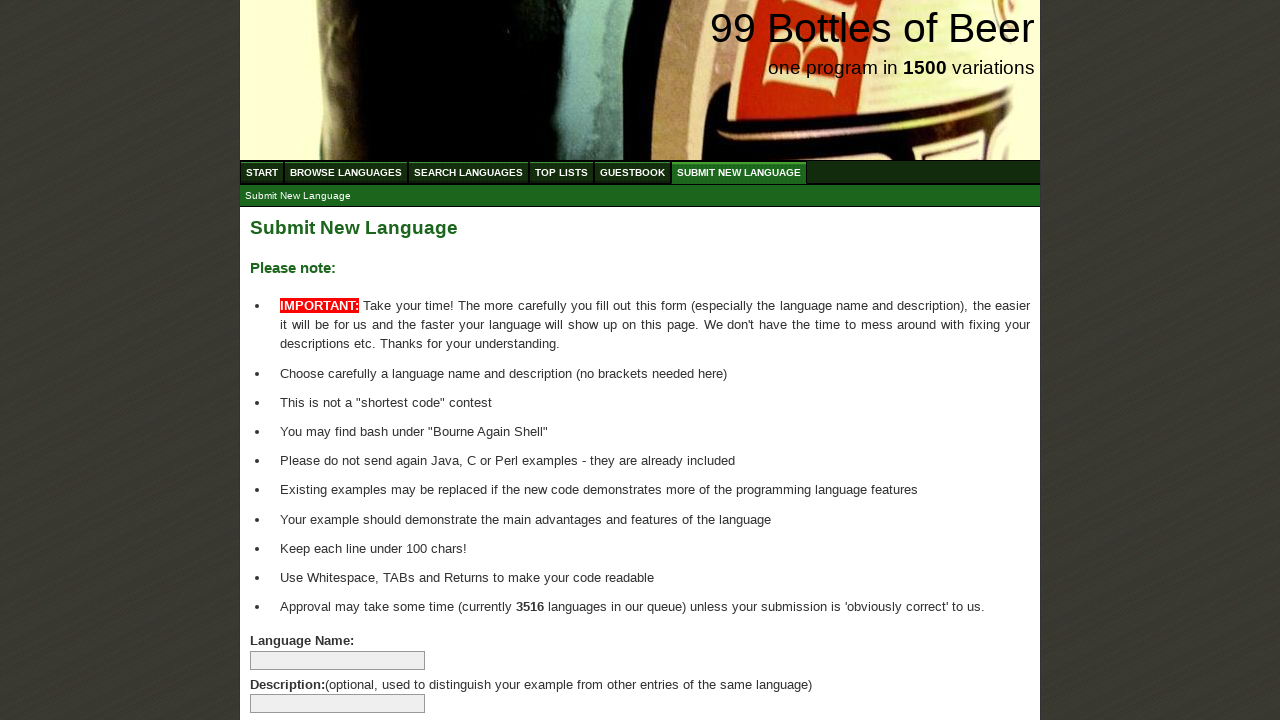

Verified Important notice has white text
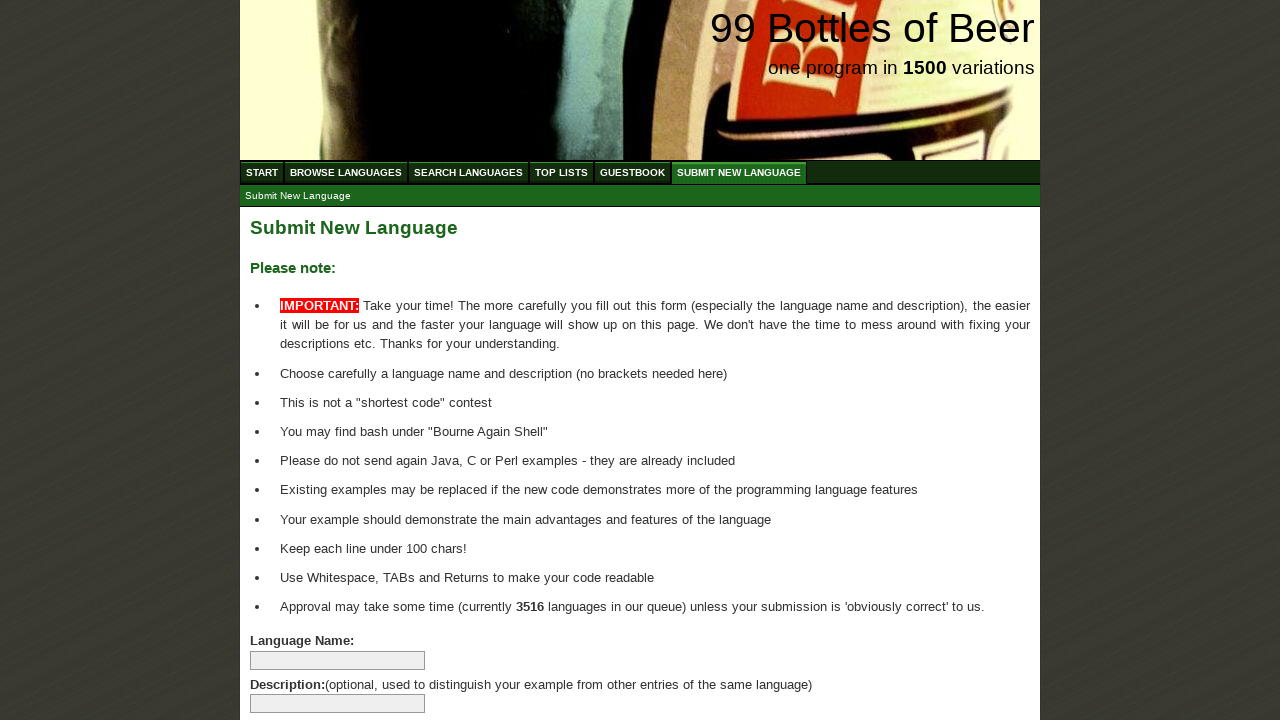

Verified 'Important:' text is uppercase
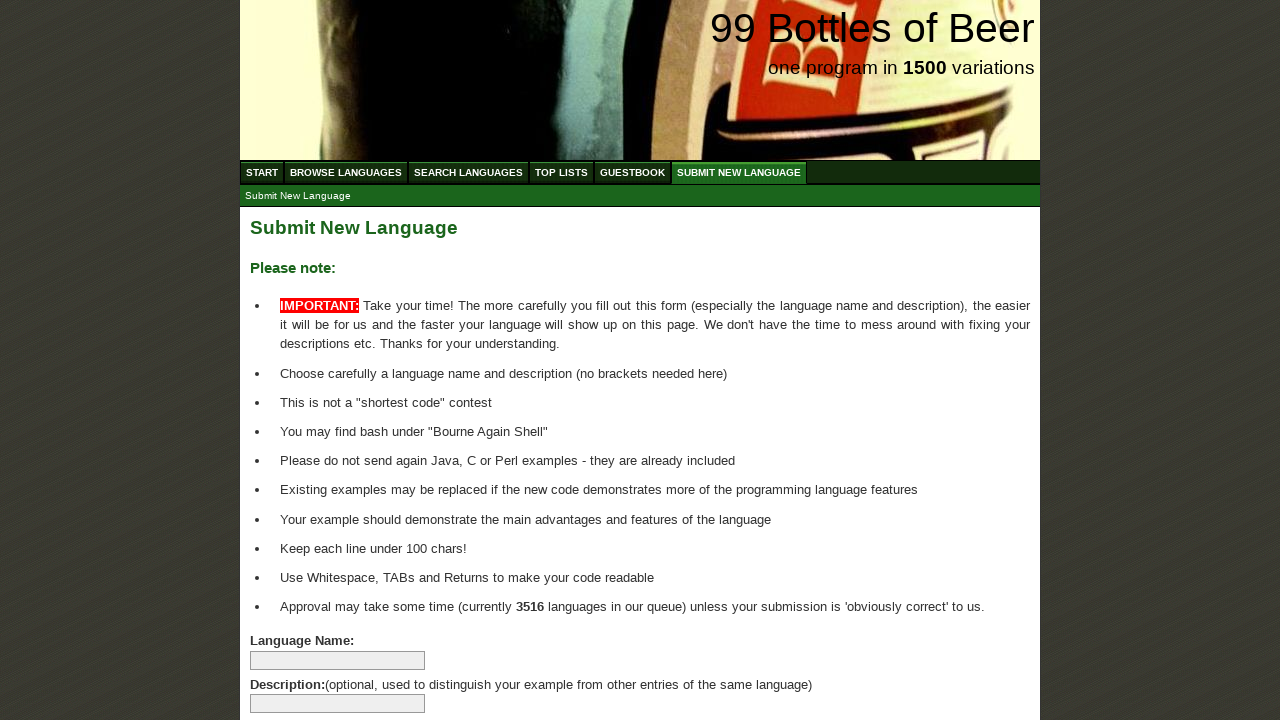

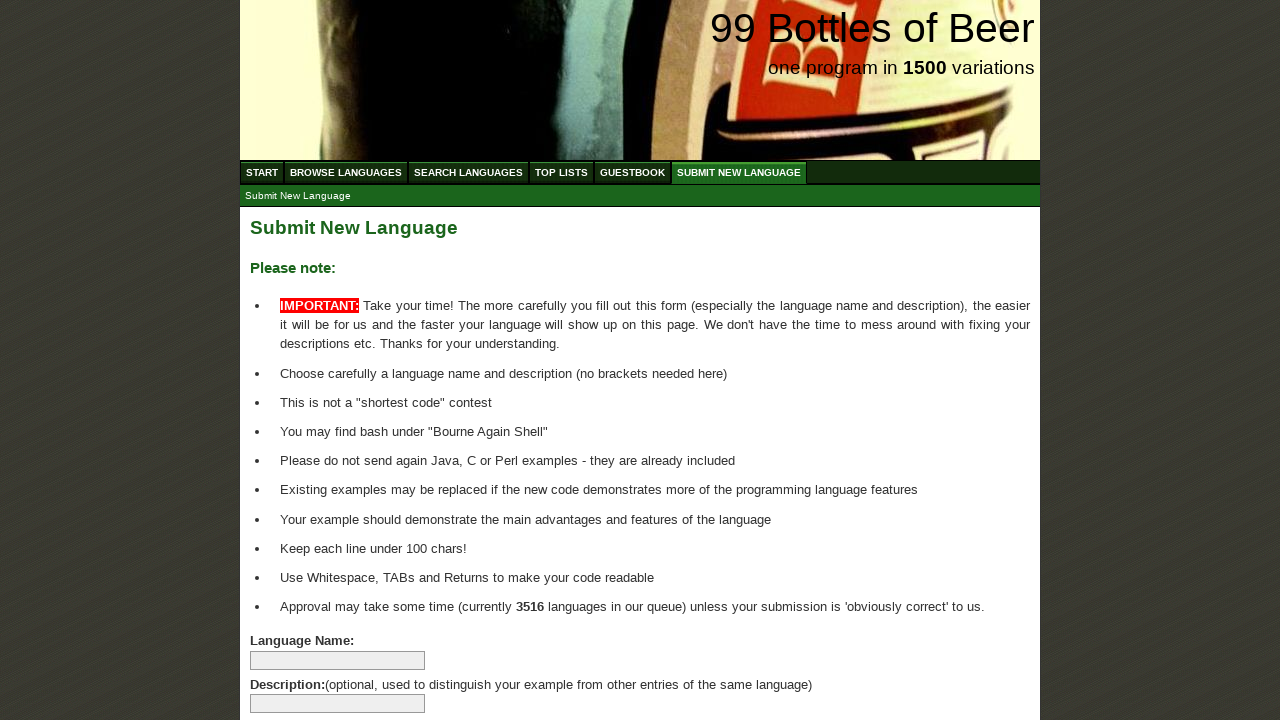